Tests the Zerodha Kite trading platform by navigating to the homepage and clicking the "forgot UserID or Password" link to verify the link is functional.

Starting URL: https://kite.zerodha.com/

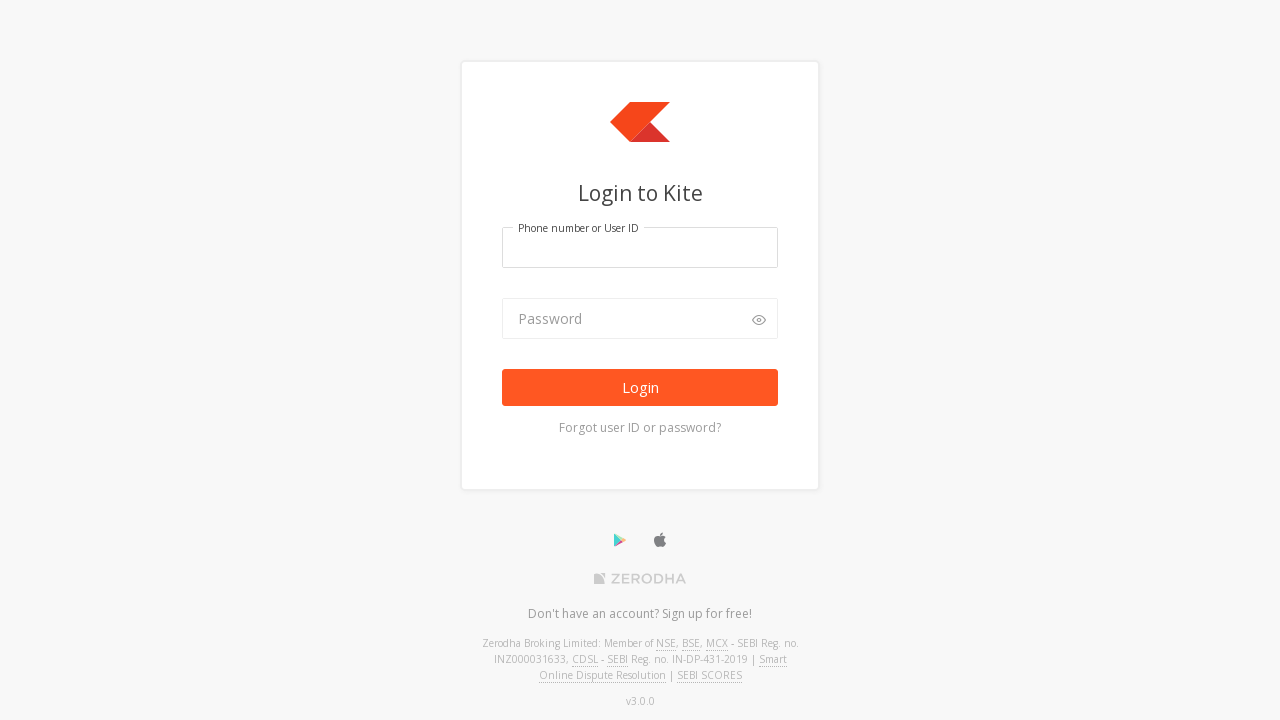

Waited for Zerodha Kite homepage to load (domcontentloaded)
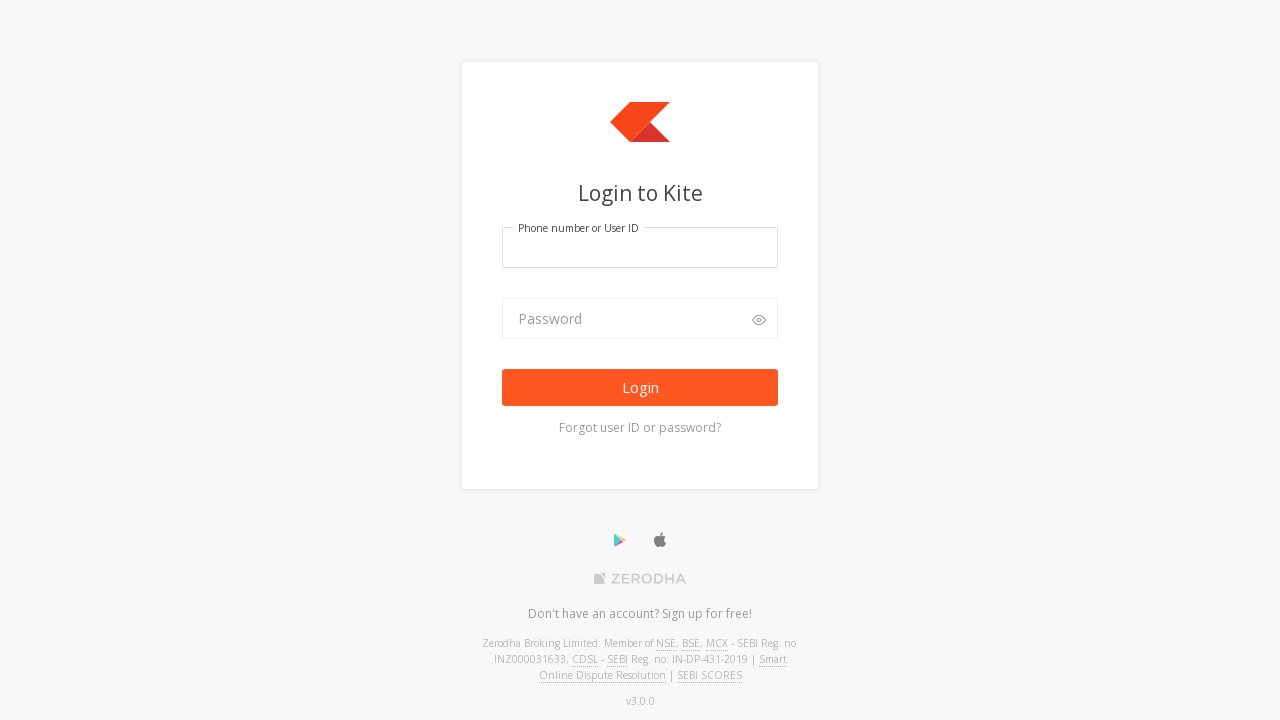

Clicked 'forgot UserID or Password' link at (640, 428) on a.text-light
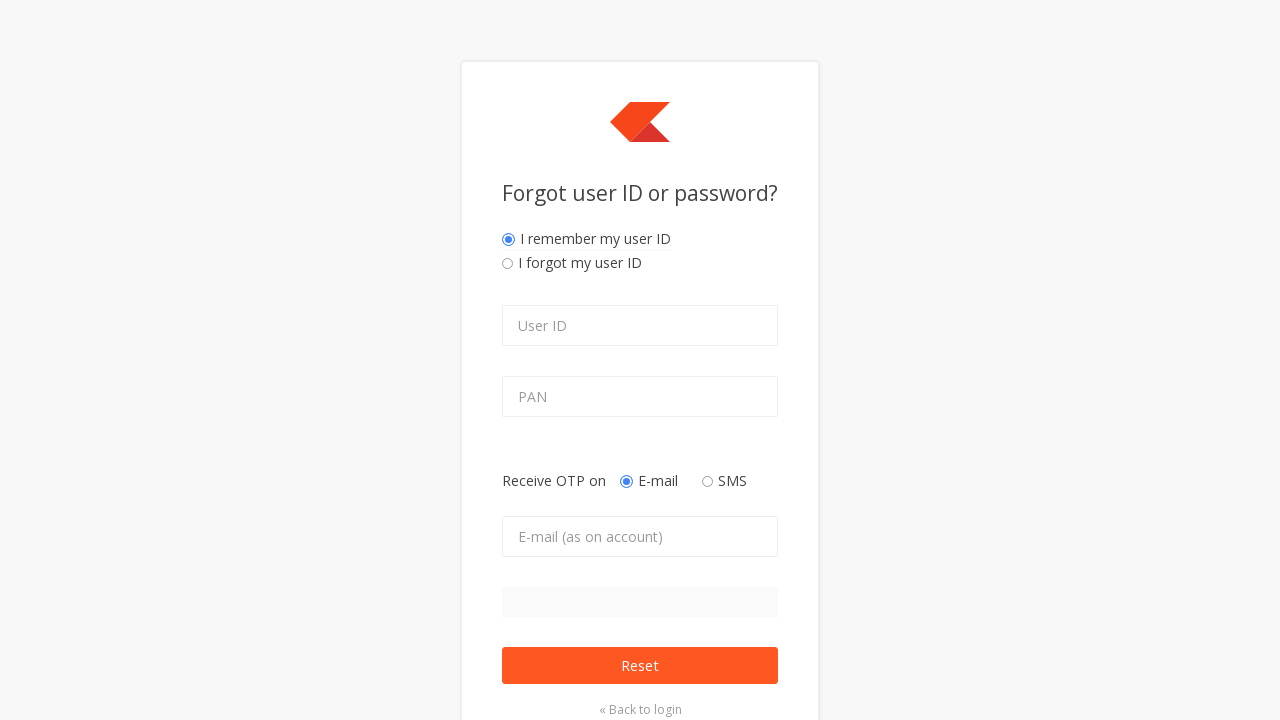

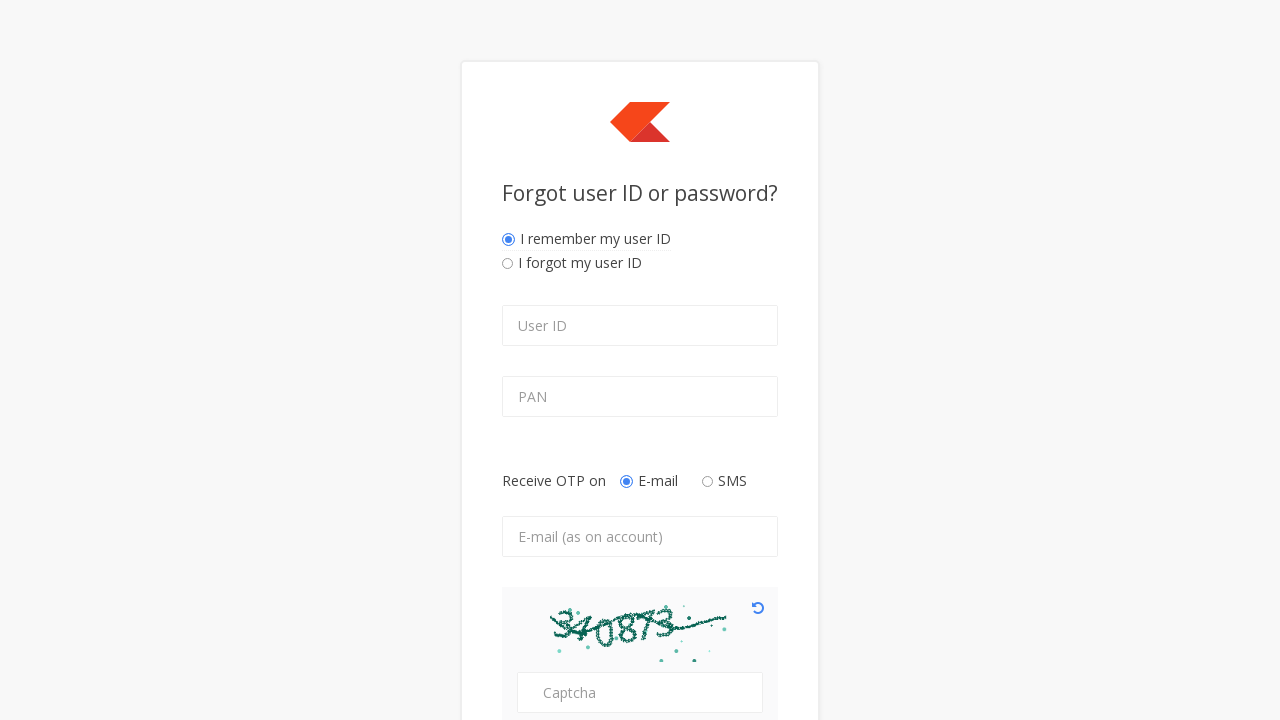